Tests an online BMI calculator by entering height and weight values, clicking the calculate button, and verifying the calculated BMI result is displayed correctly.

Starting URL: http://cn.onlinebmicalculator.com/

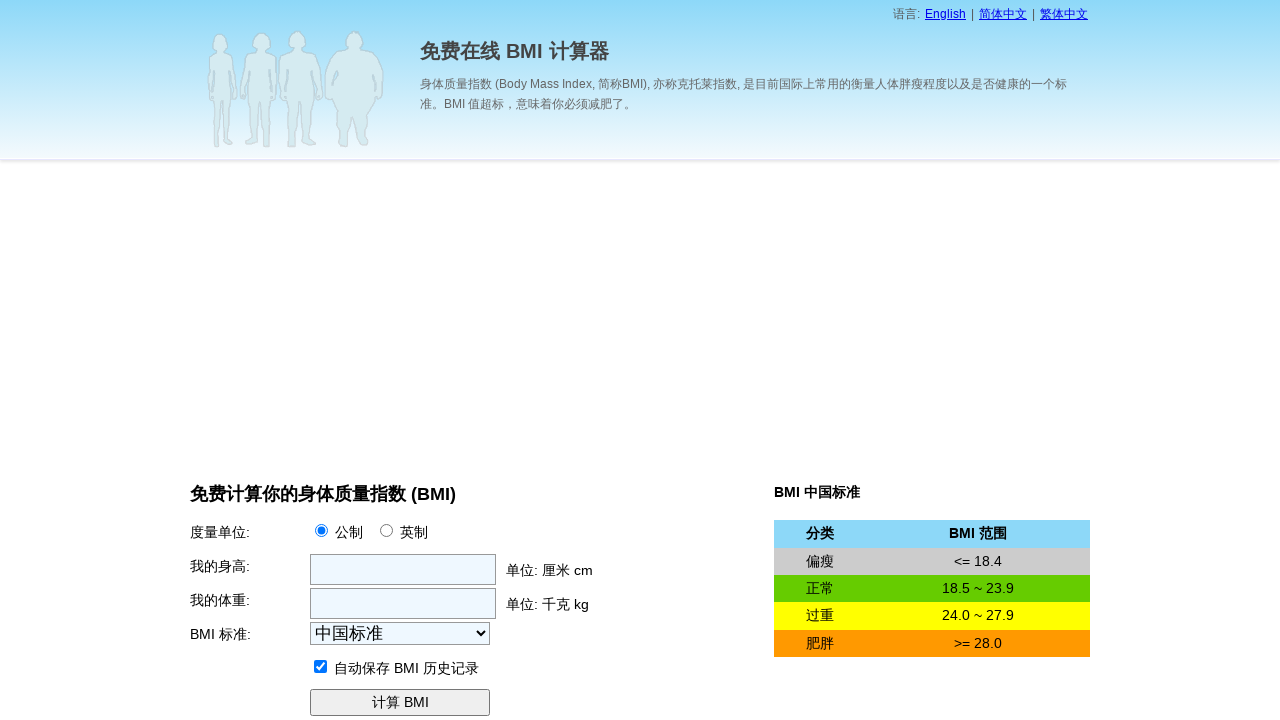

Cleared height input field on input[name='f_height']
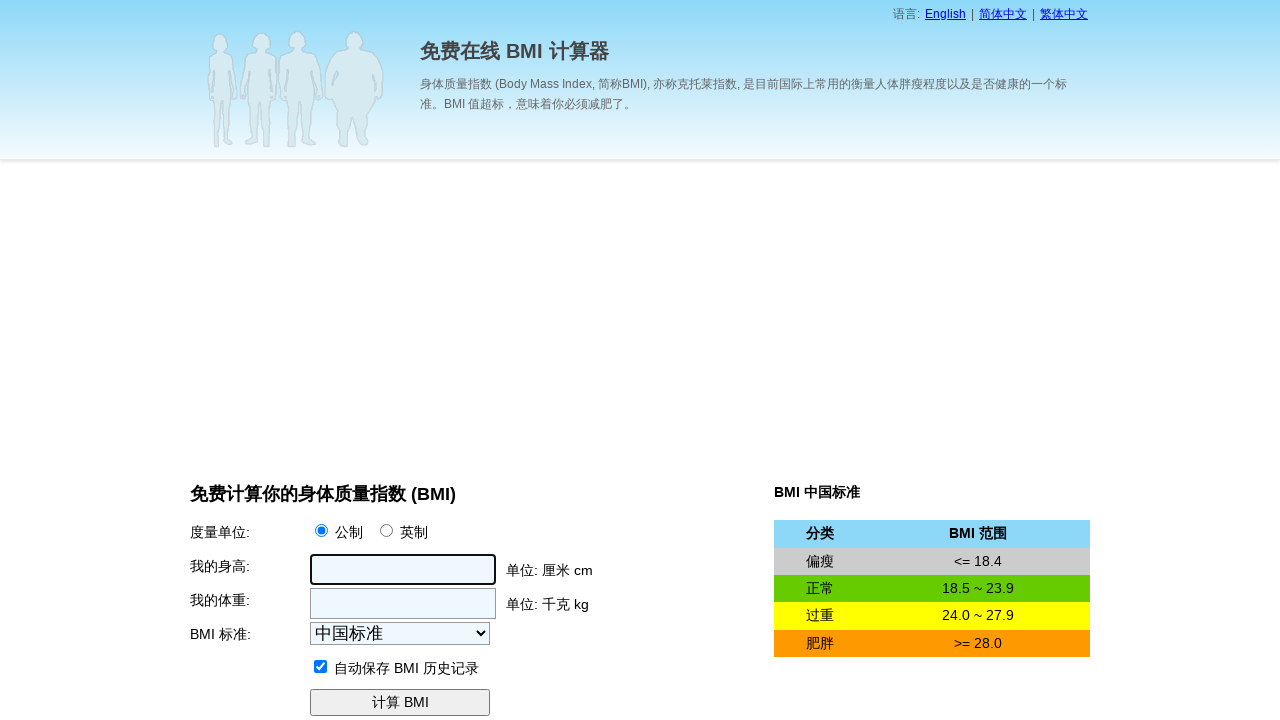

Entered height value of 175 cm on input[name='f_height']
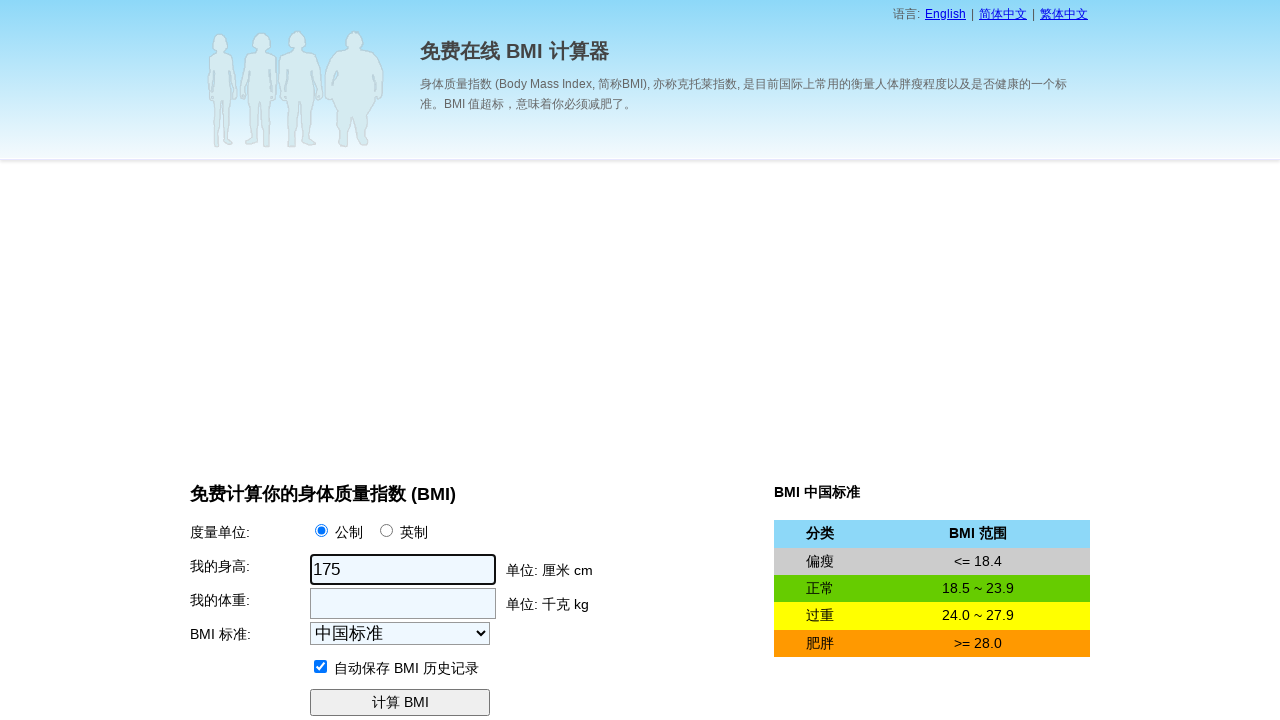

Cleared weight input field on input[name='f_weight']
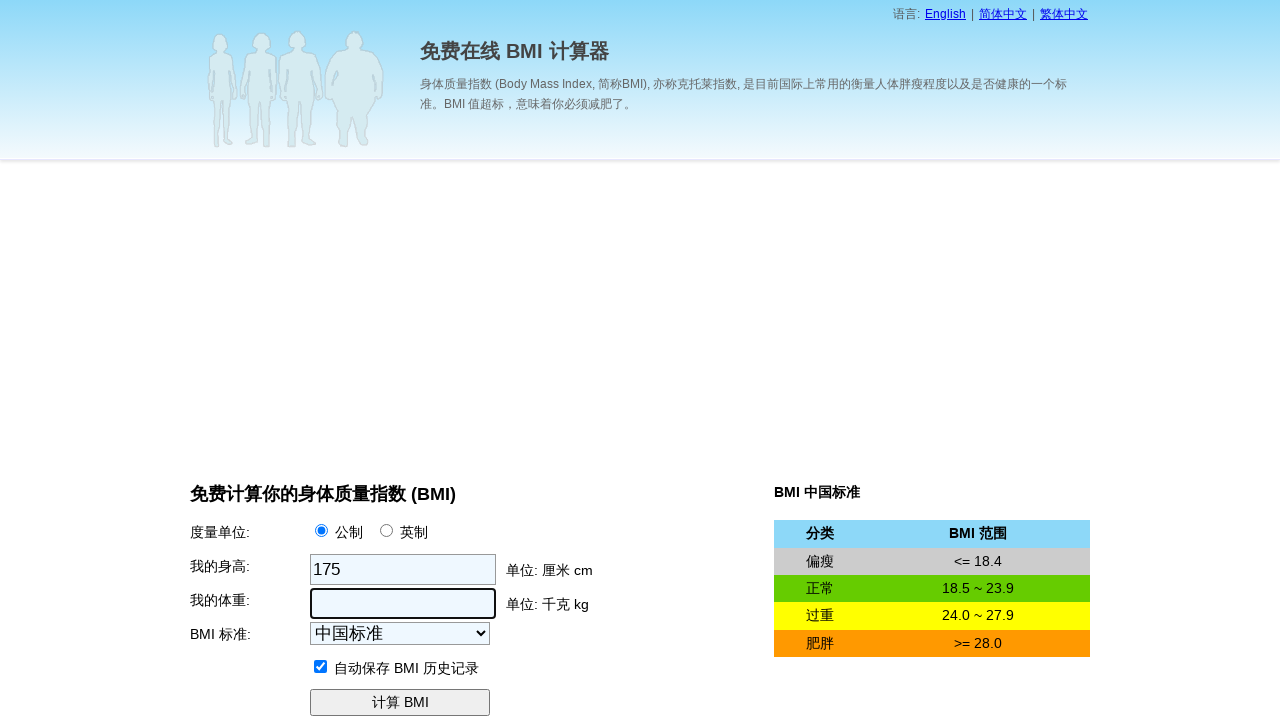

Entered weight value of 70 kg on input[name='f_weight']
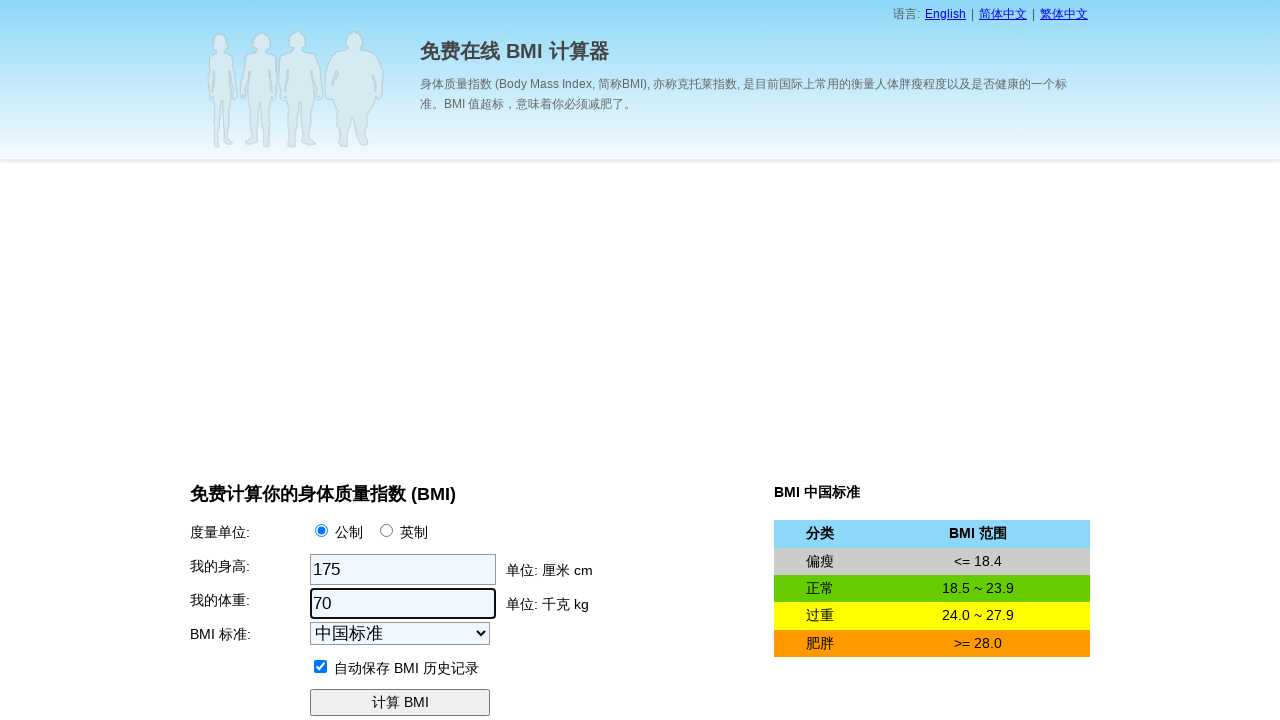

Clicked calculate button to compute BMI at (400, 703) on input[name='f_submit']
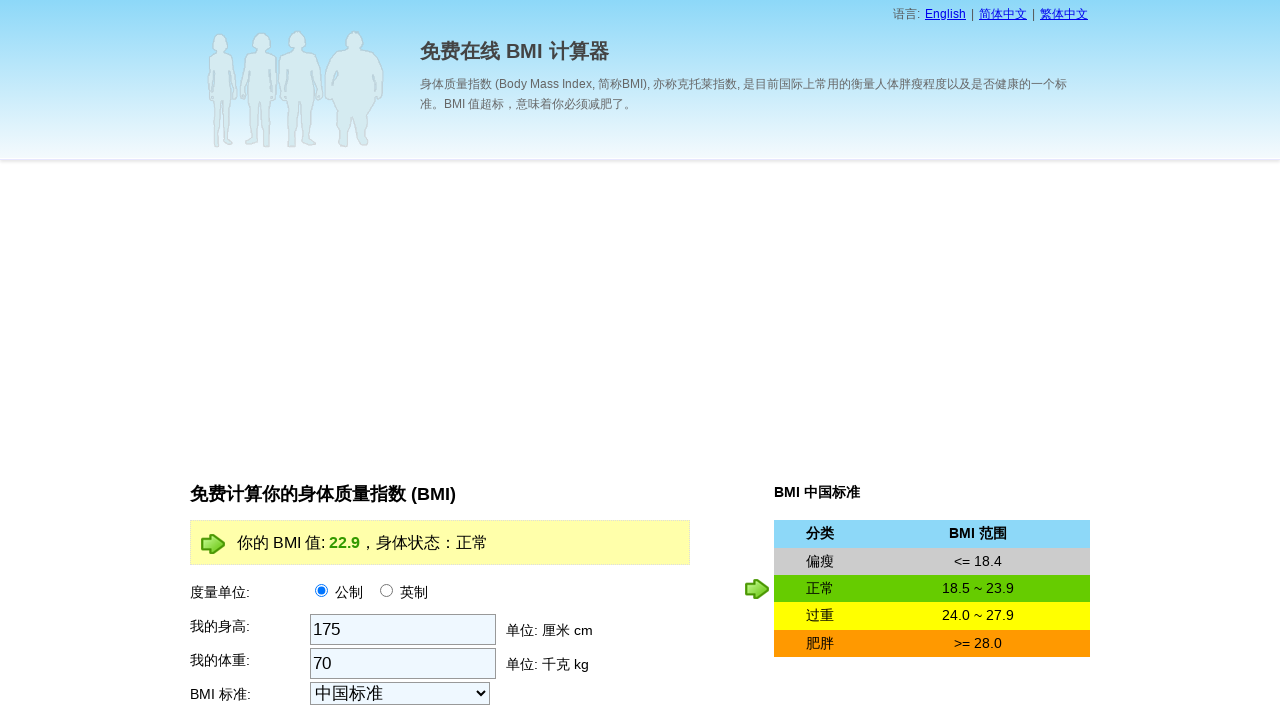

BMI result displayed successfully
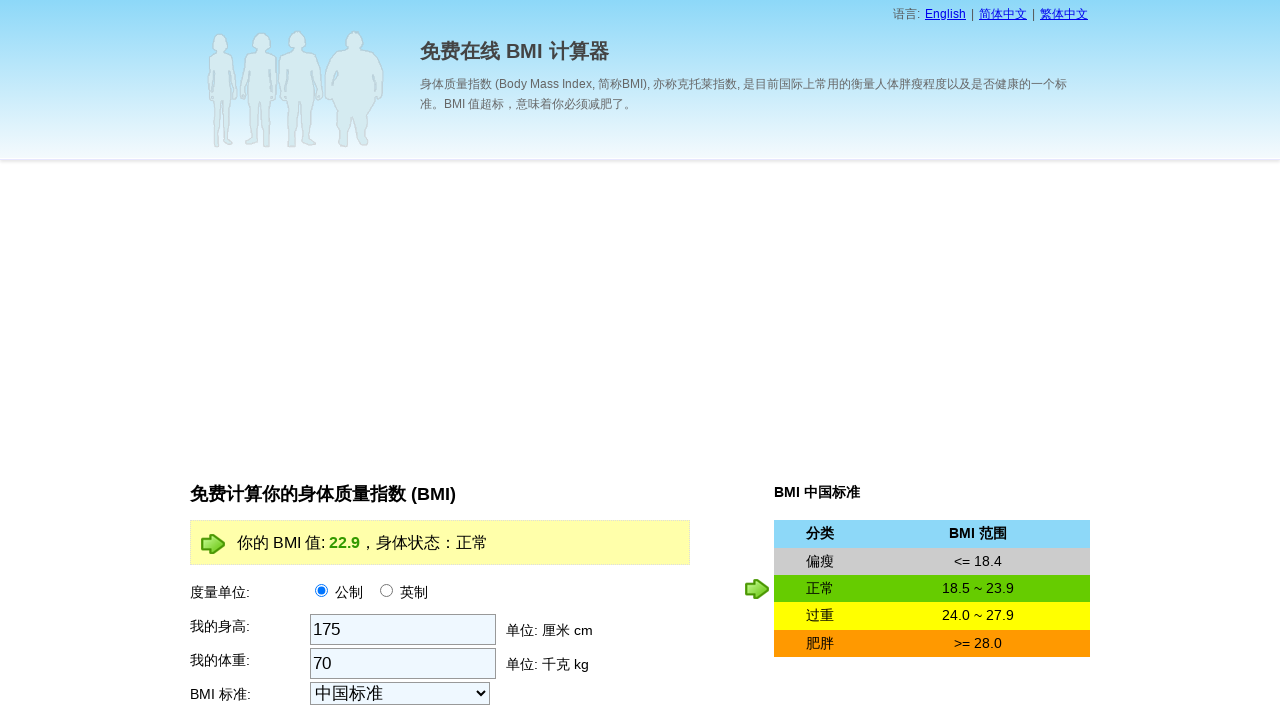

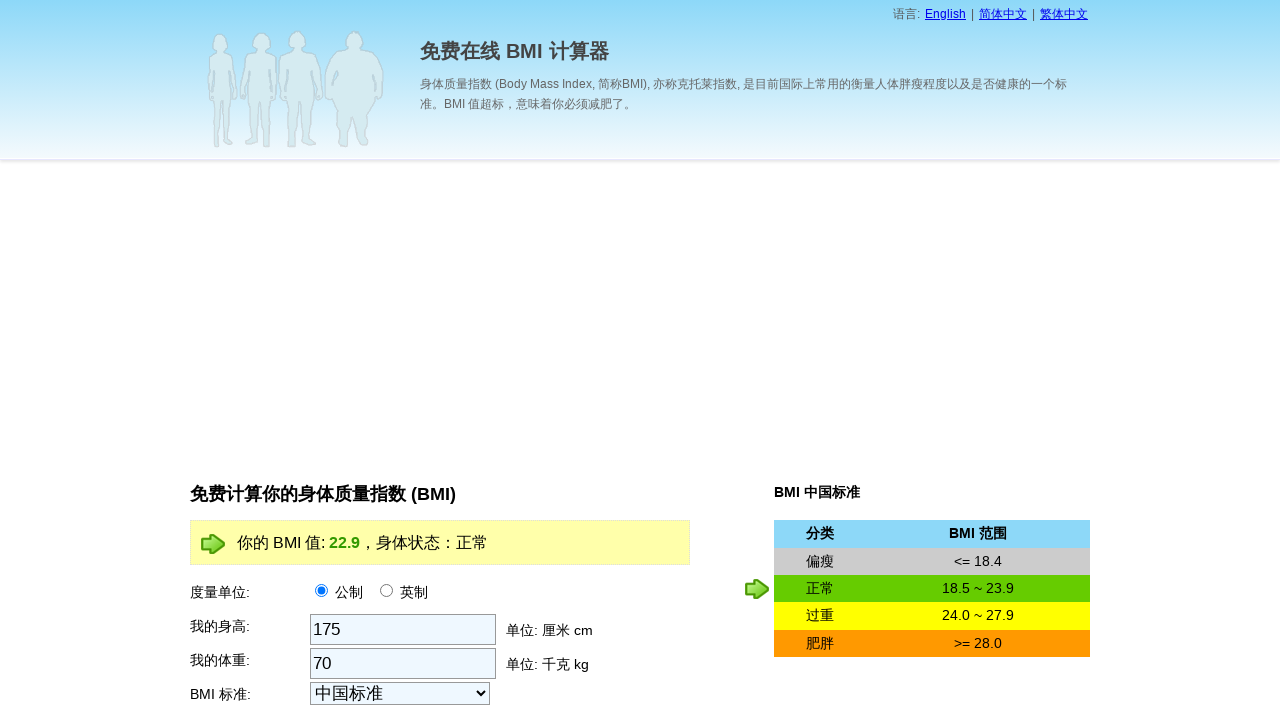